Tests sending a tab key press using the keyboard without targeting a specific element first, then verifies the result

Starting URL: http://the-internet.herokuapp.com/key_presses

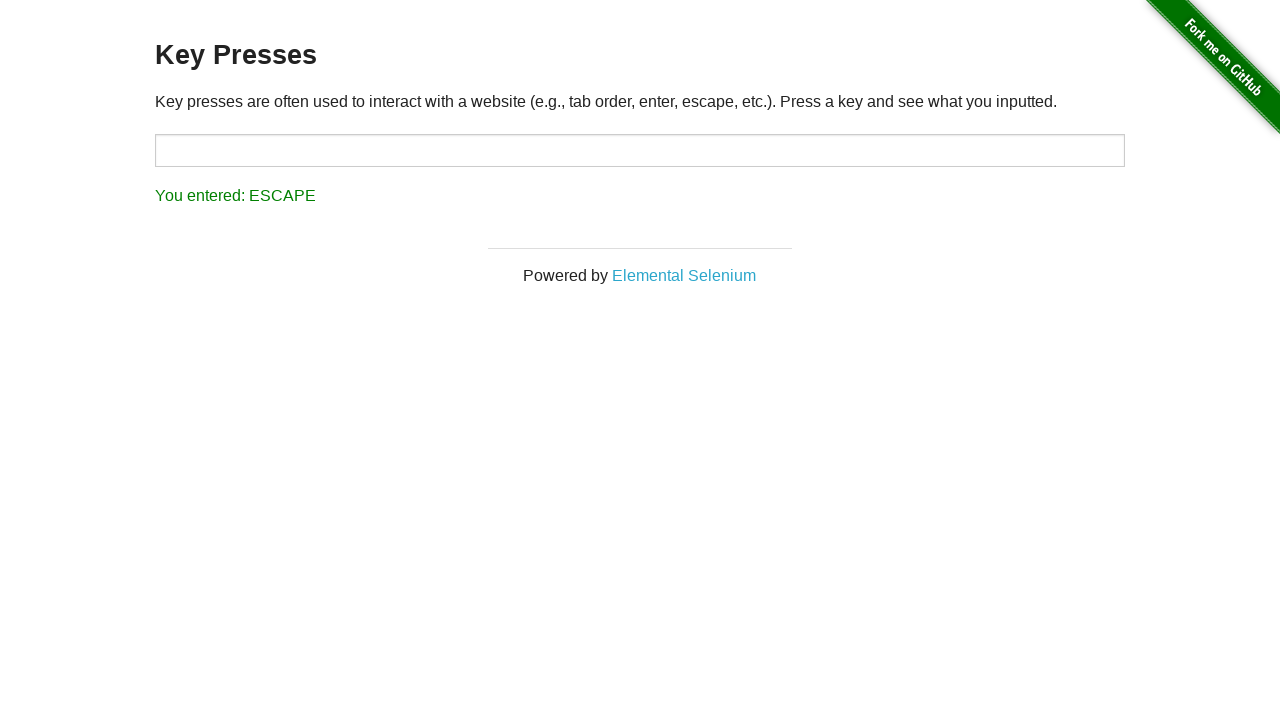

Sent Tab key press to the page
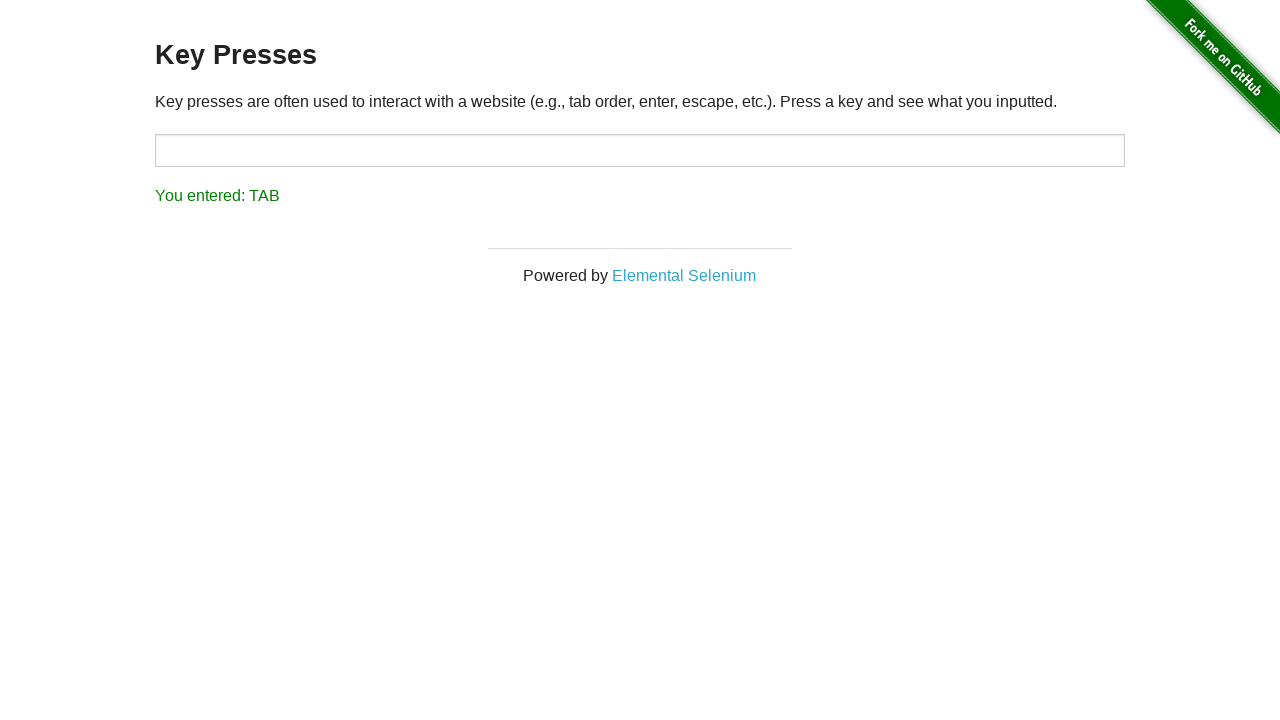

Result element appeared on page
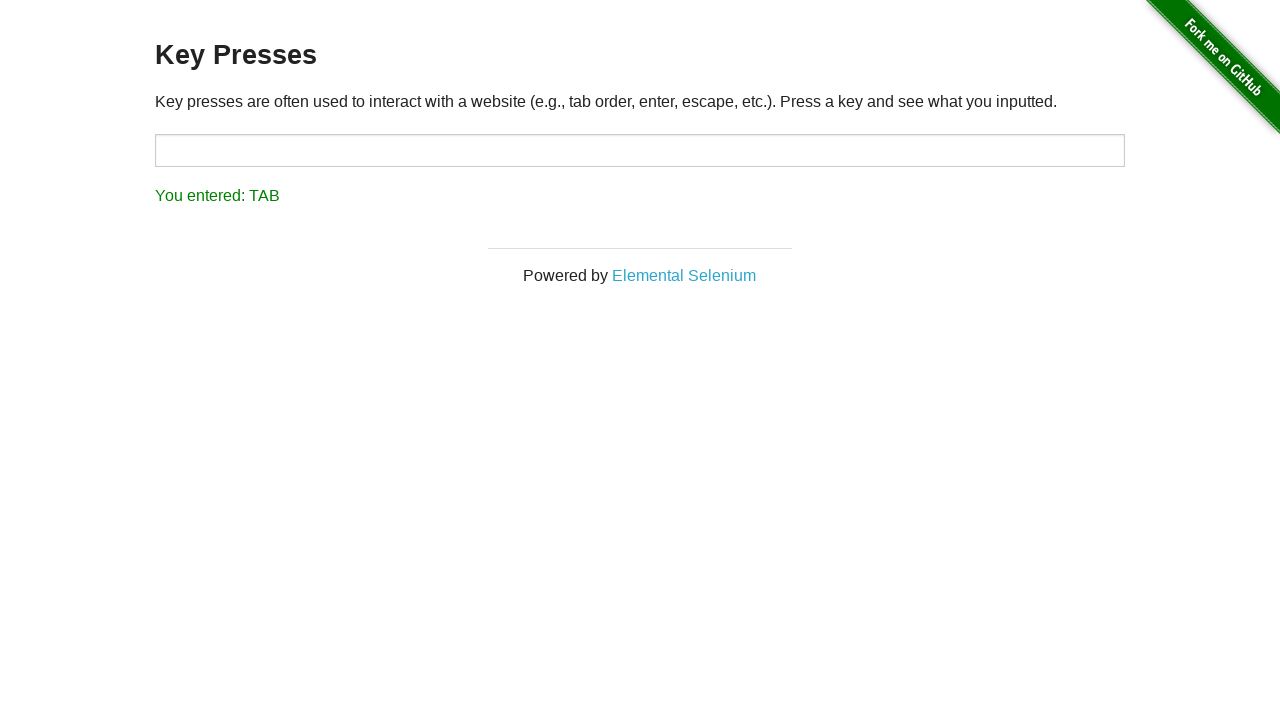

Retrieved result text content
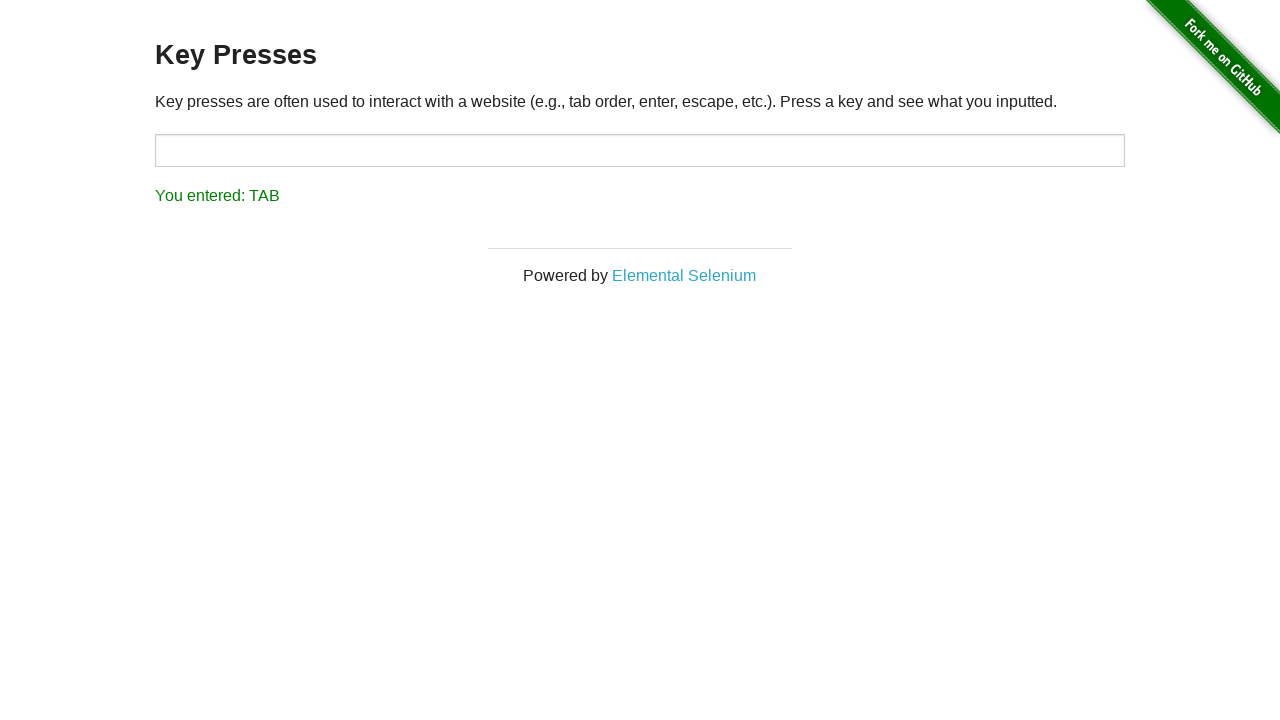

Verified result text matches expected 'You entered: TAB'
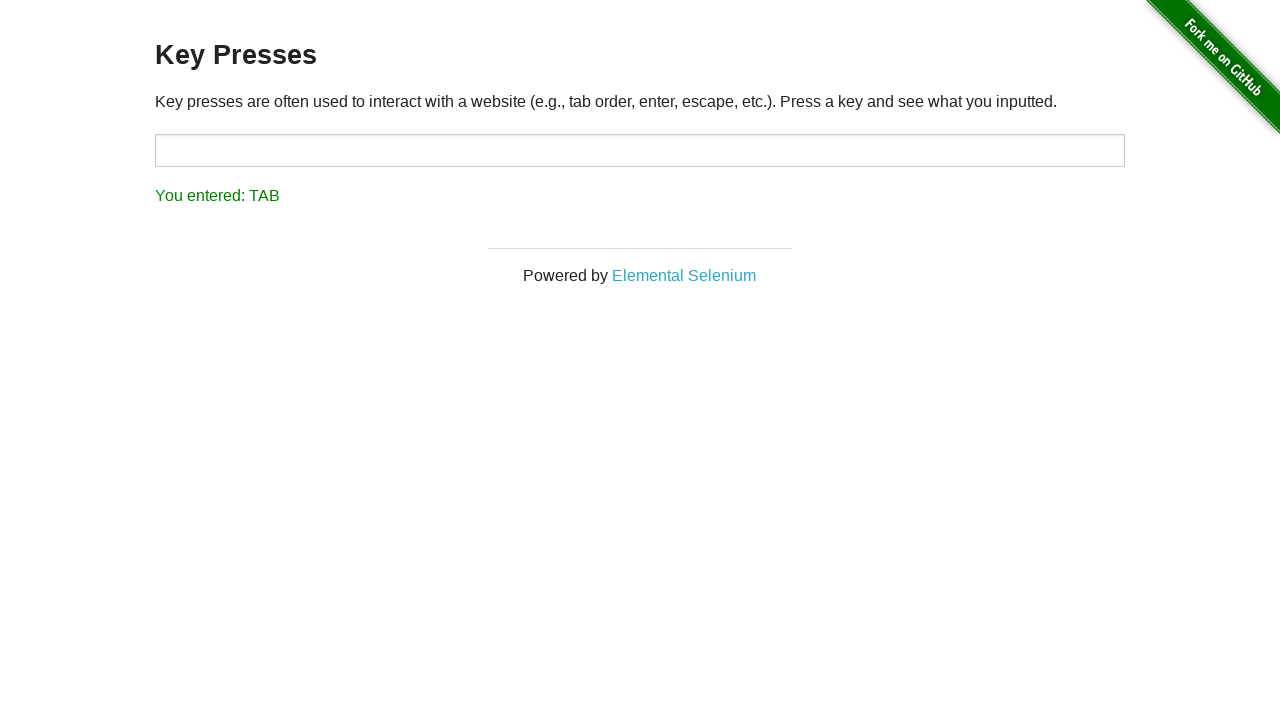

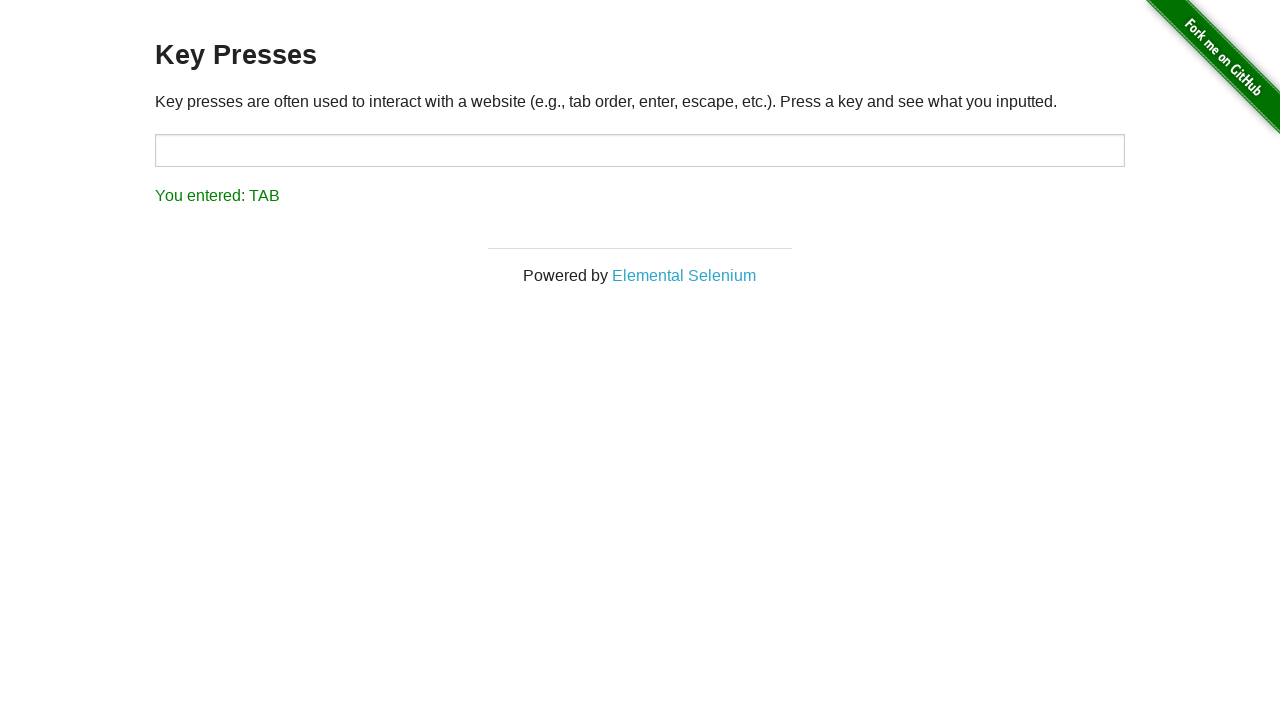